Tests frame switching functionality by navigating to a page with frames, switching to a frame, and validating text content within it

Starting URL: https://demoqa.com/frames

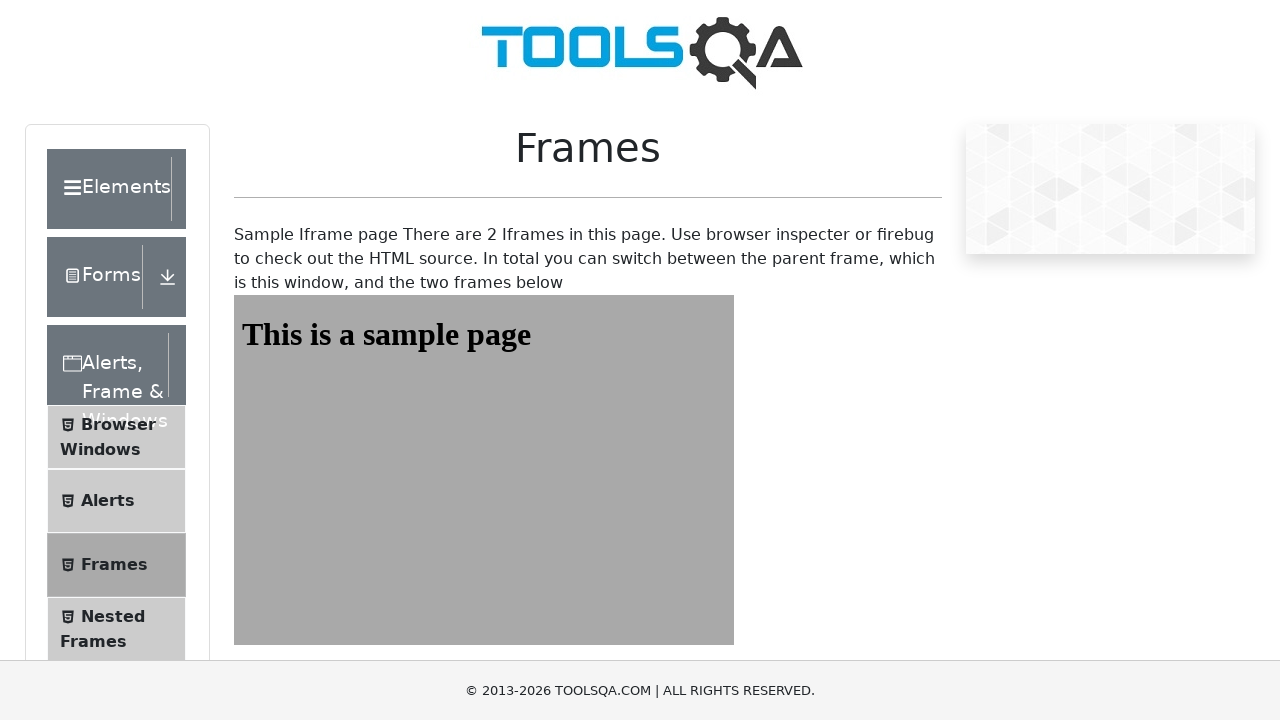

Navigated to https://demoqa.com/frames
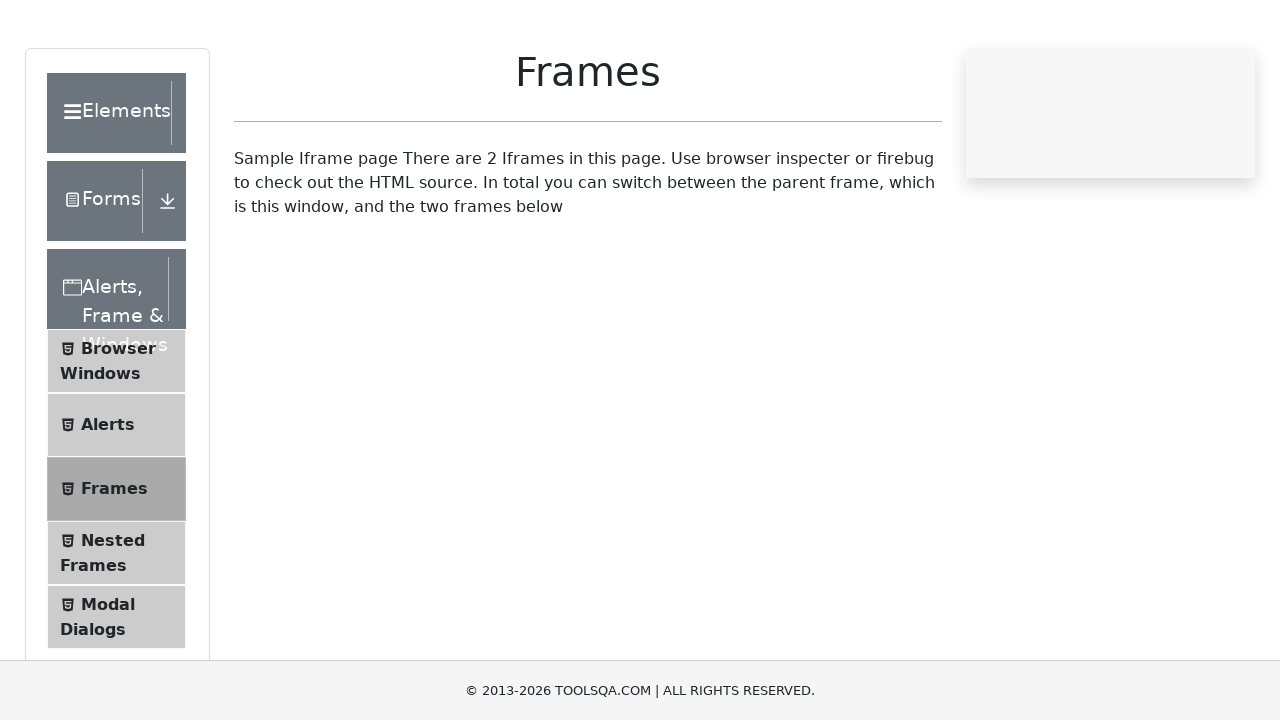

Waited for and located iframe#frame1 element
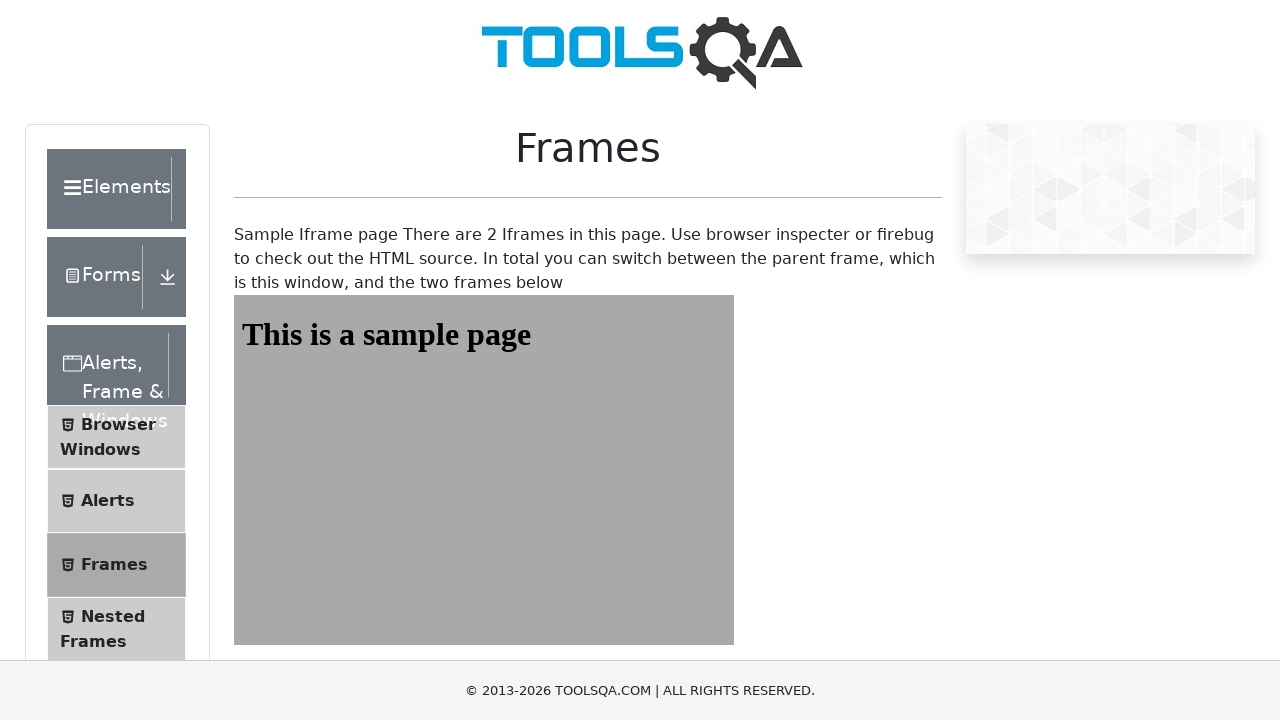

Switched to frame1 content frame
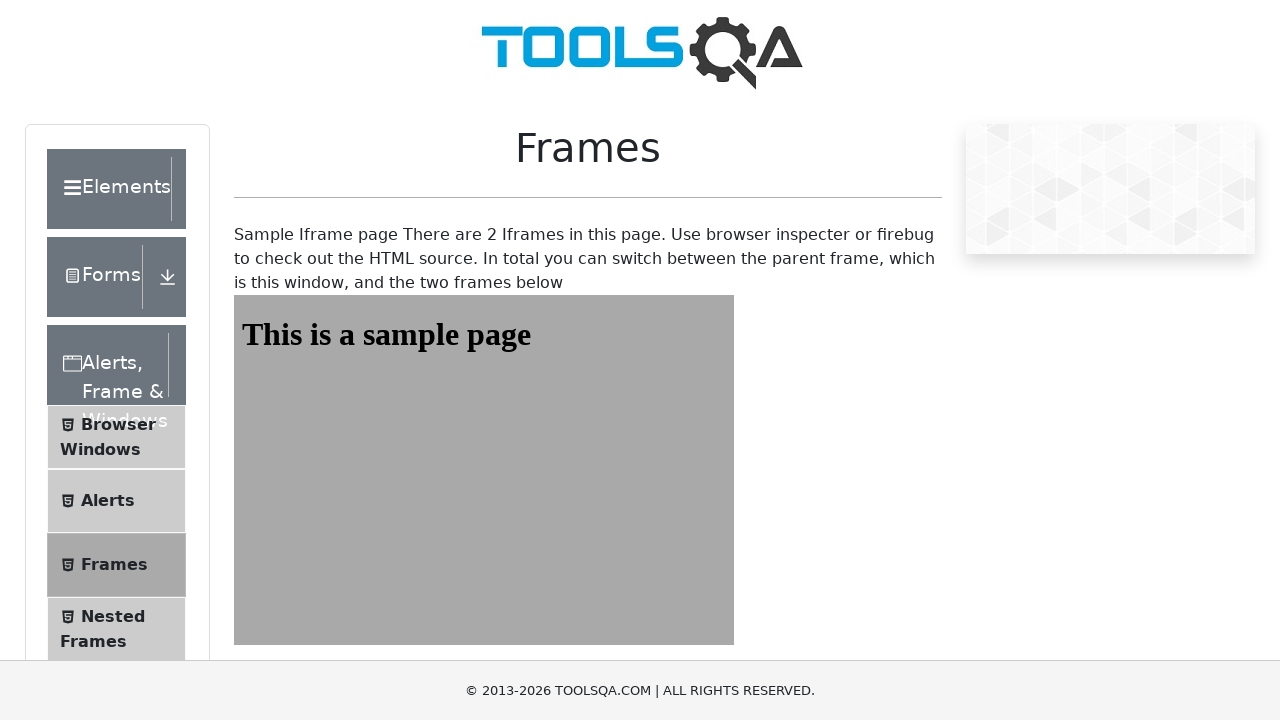

Retrieved text content from #sampleHeading element in frame: 'This is a sample page'
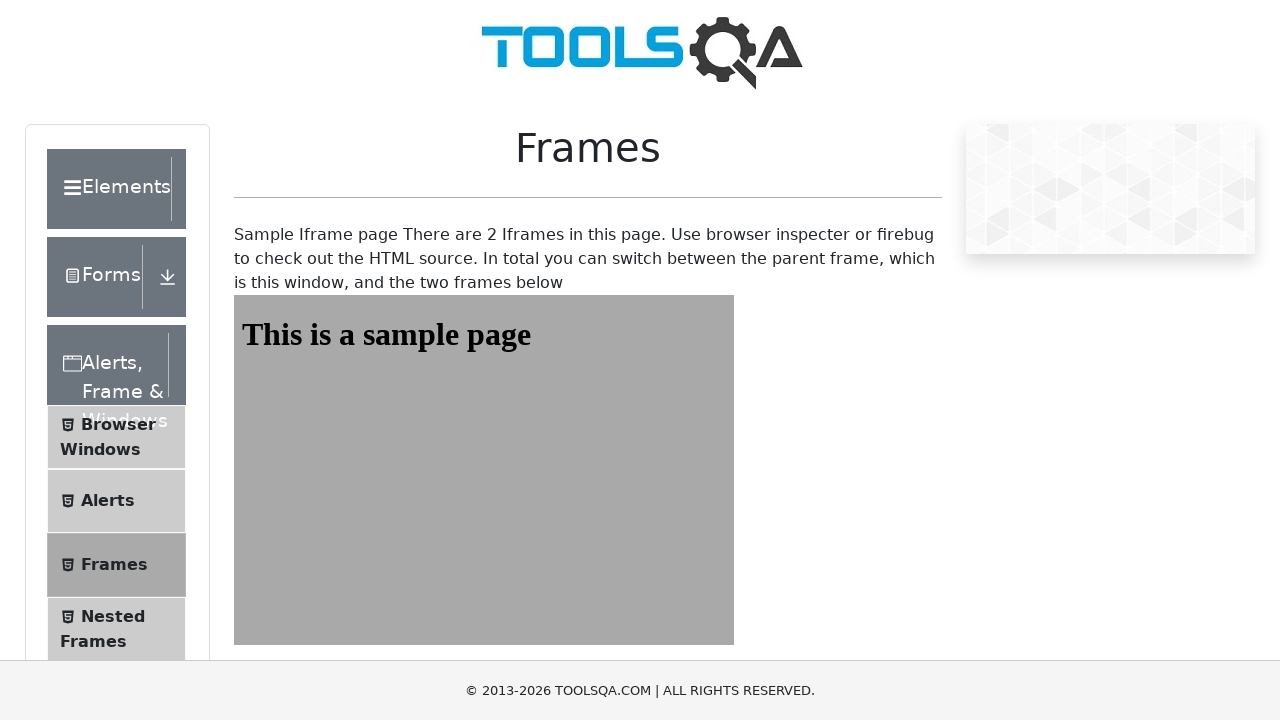

Validated that heading text matches expected value 'This is a sample page'
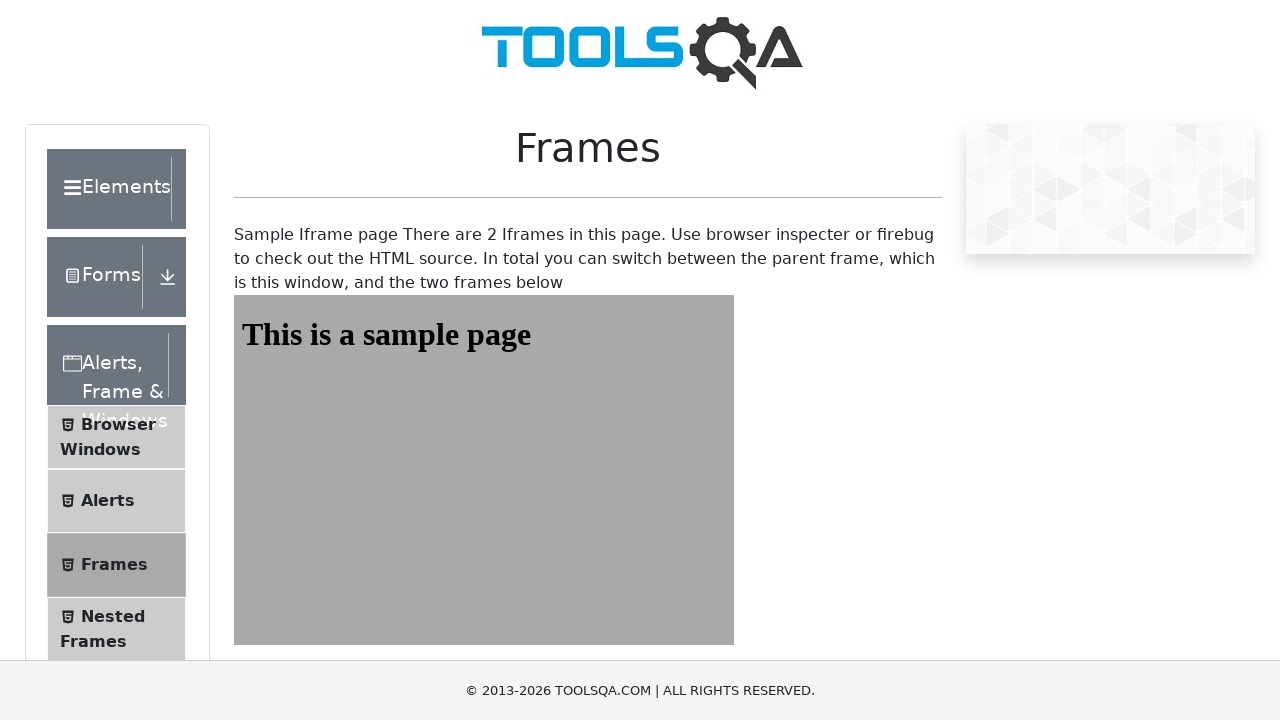

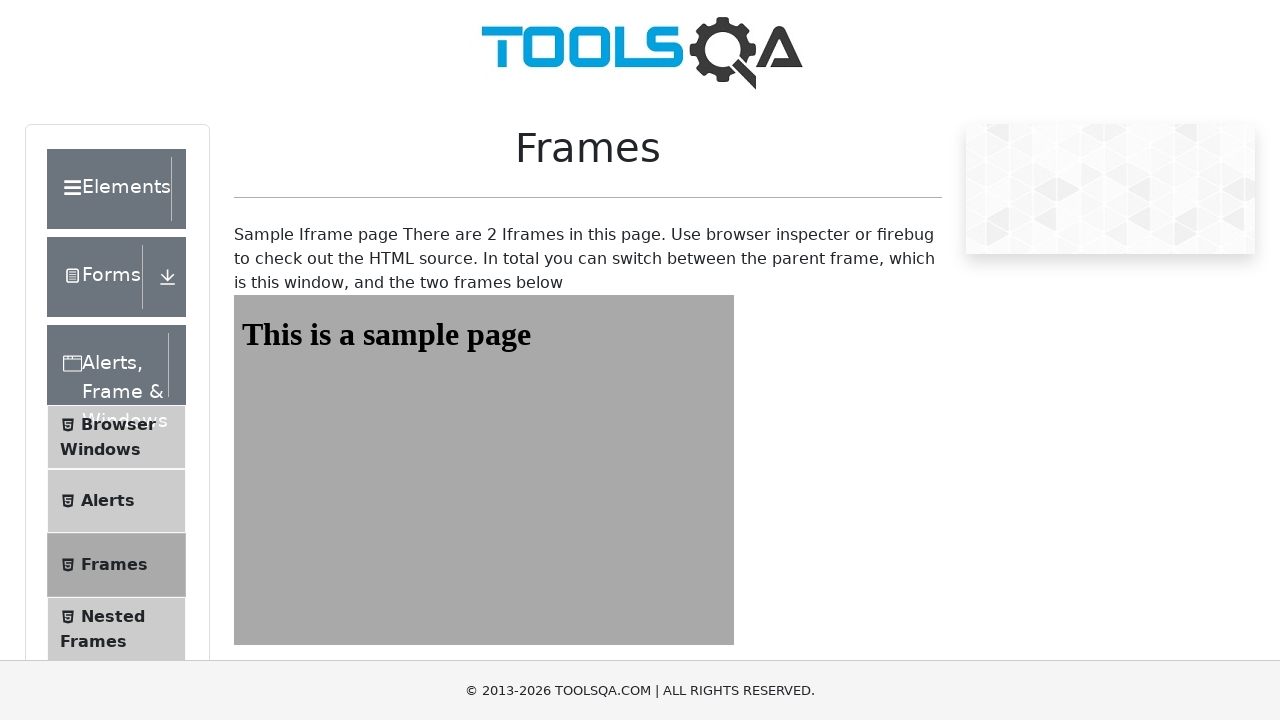